Tests that attempting to login with only a username (no password) displays the "Password is required" error message

Starting URL: https://www.saucedemo.com/

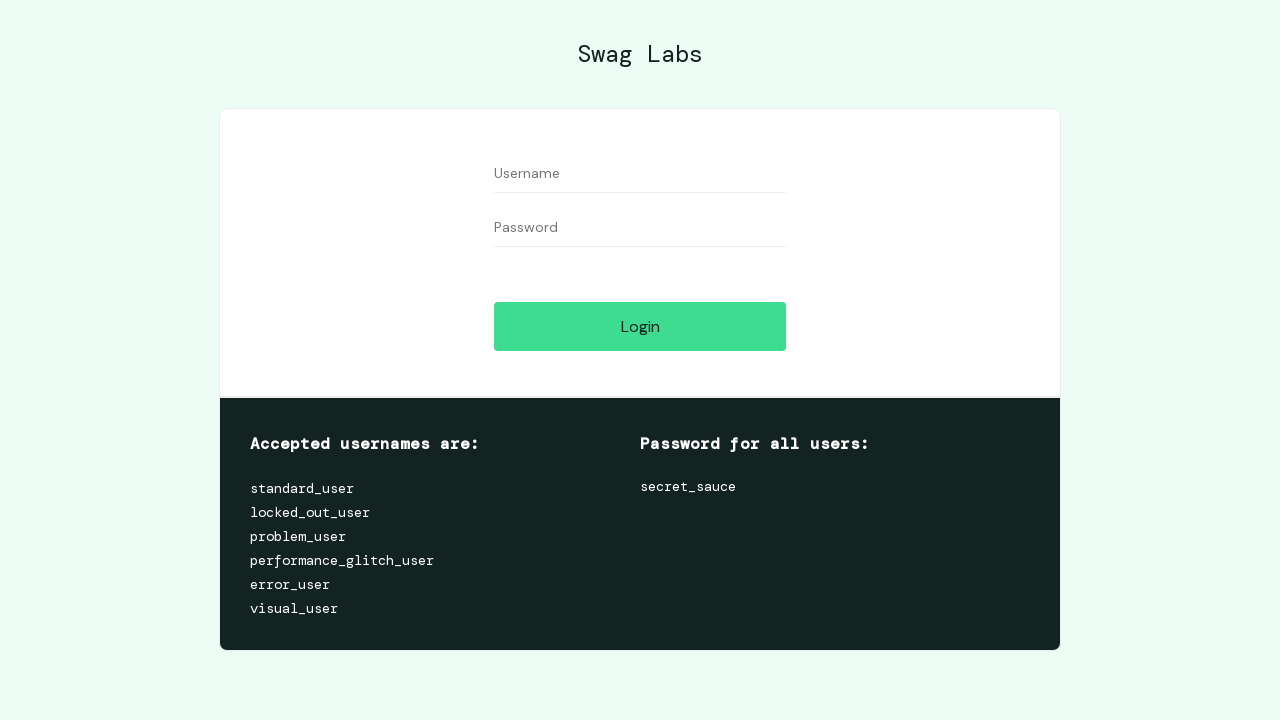

Filled username field with 'standard_user' on #user-name
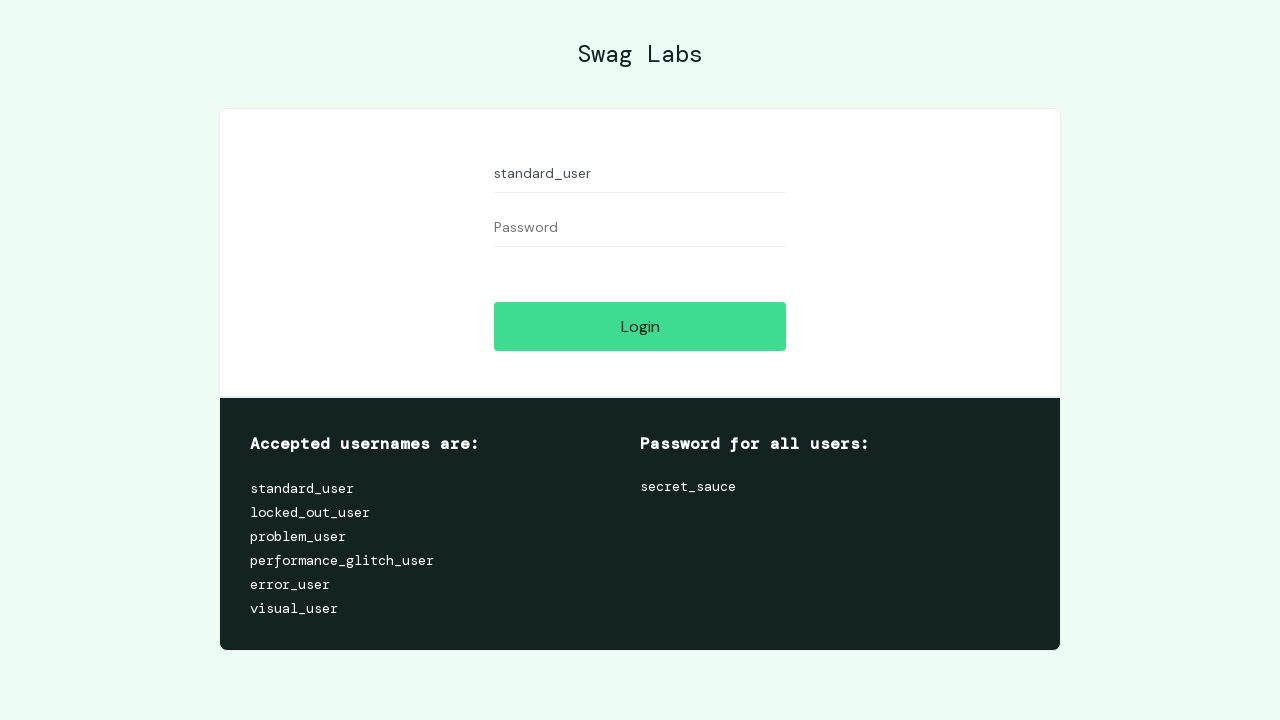

Clicked login button without entering password at (640, 326) on #login-button
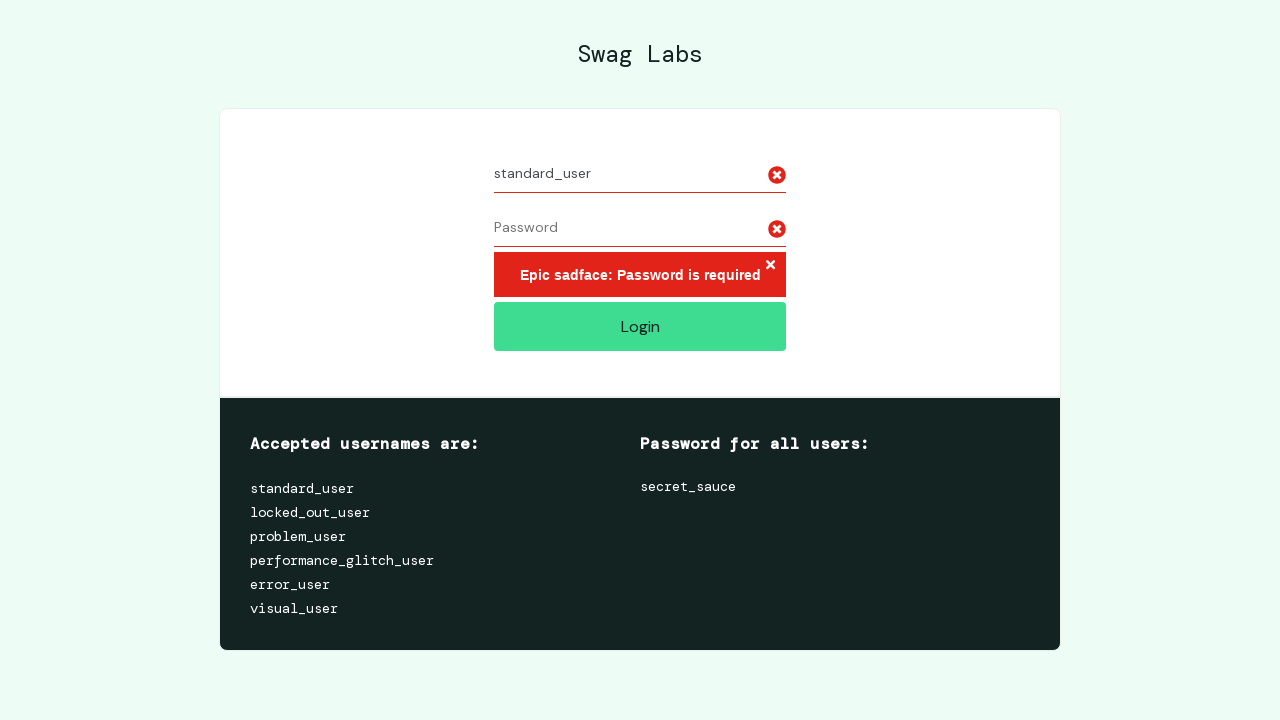

Error message container appeared on page
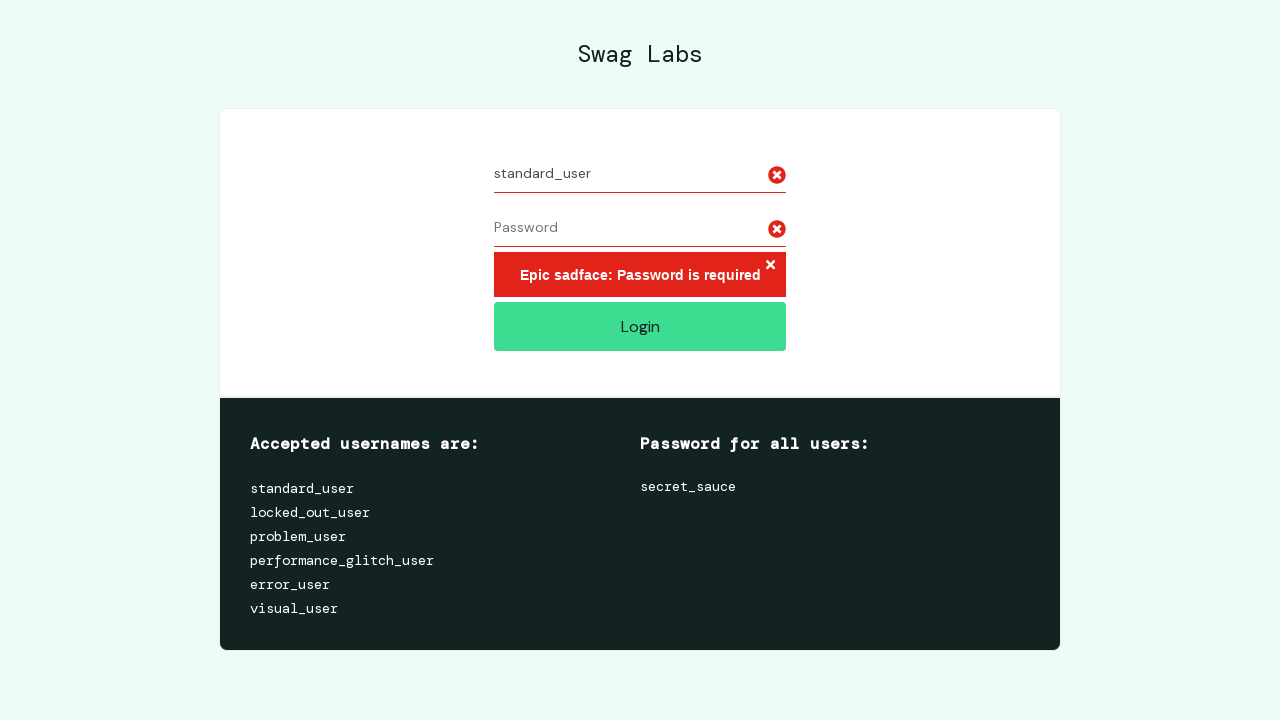

Verified error message displays 'Epic sadface: Password is required'
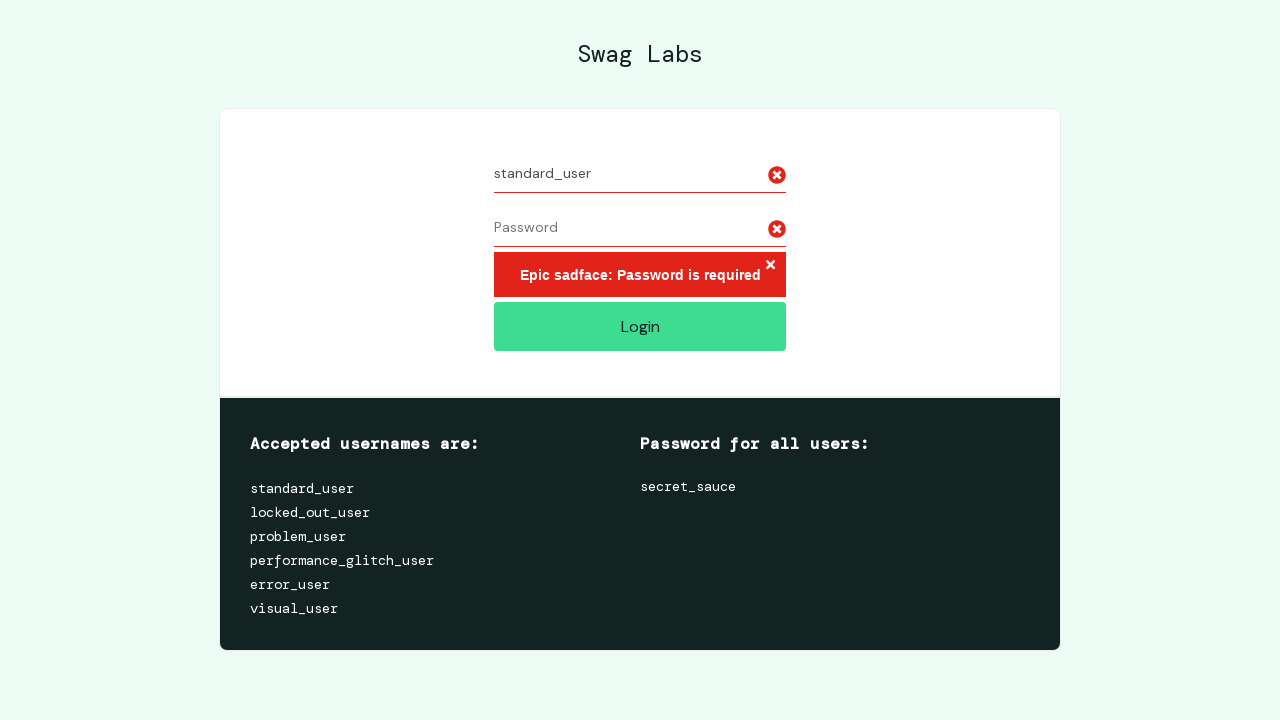

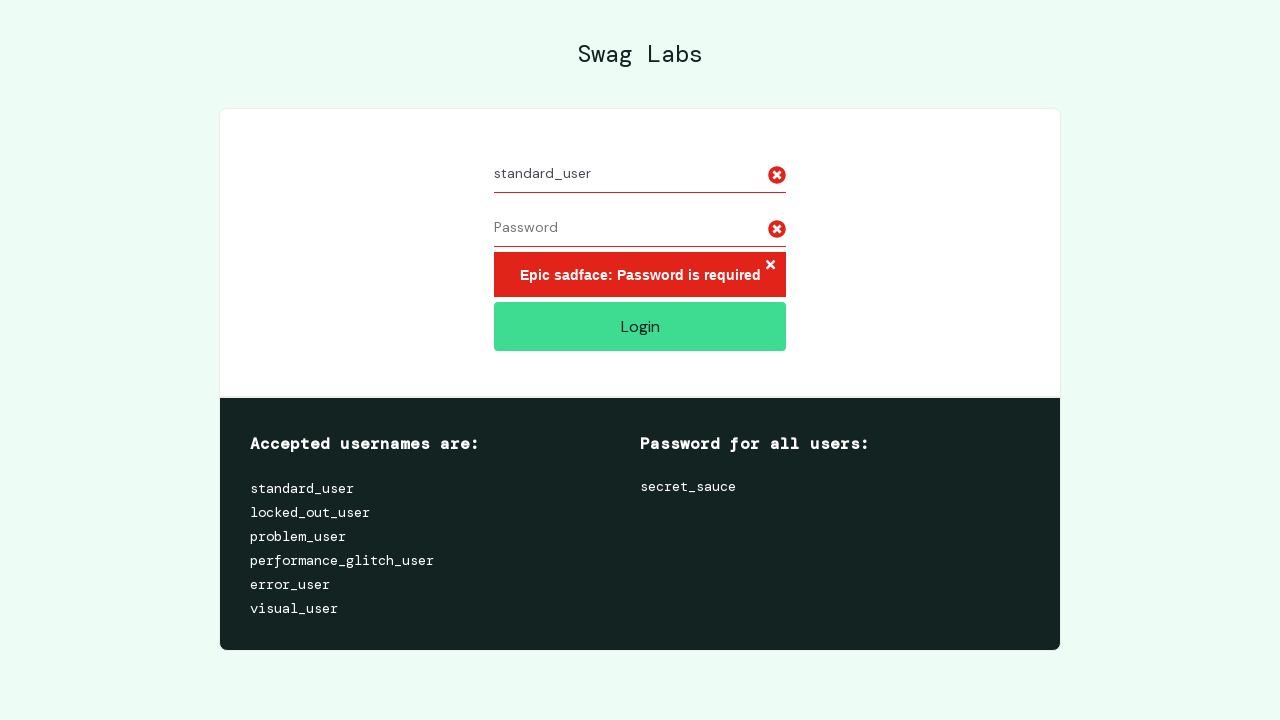